Tests GitHub advanced search form by filling in search term, repository owner, date filter, and language selection, then submitting the form and waiting for results to load.

Starting URL: https://github.com/search/advanced

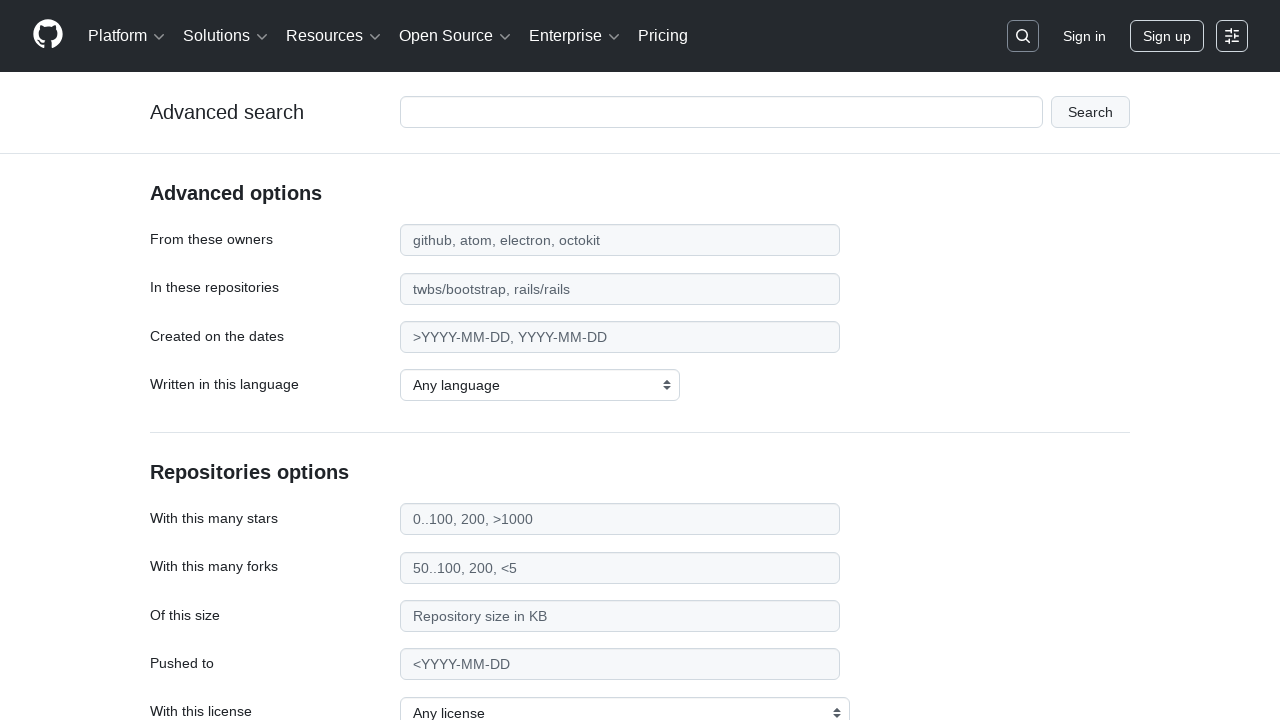

Filled search term field with 'web-scraping' on #adv_code_search input.js-advanced-search-input
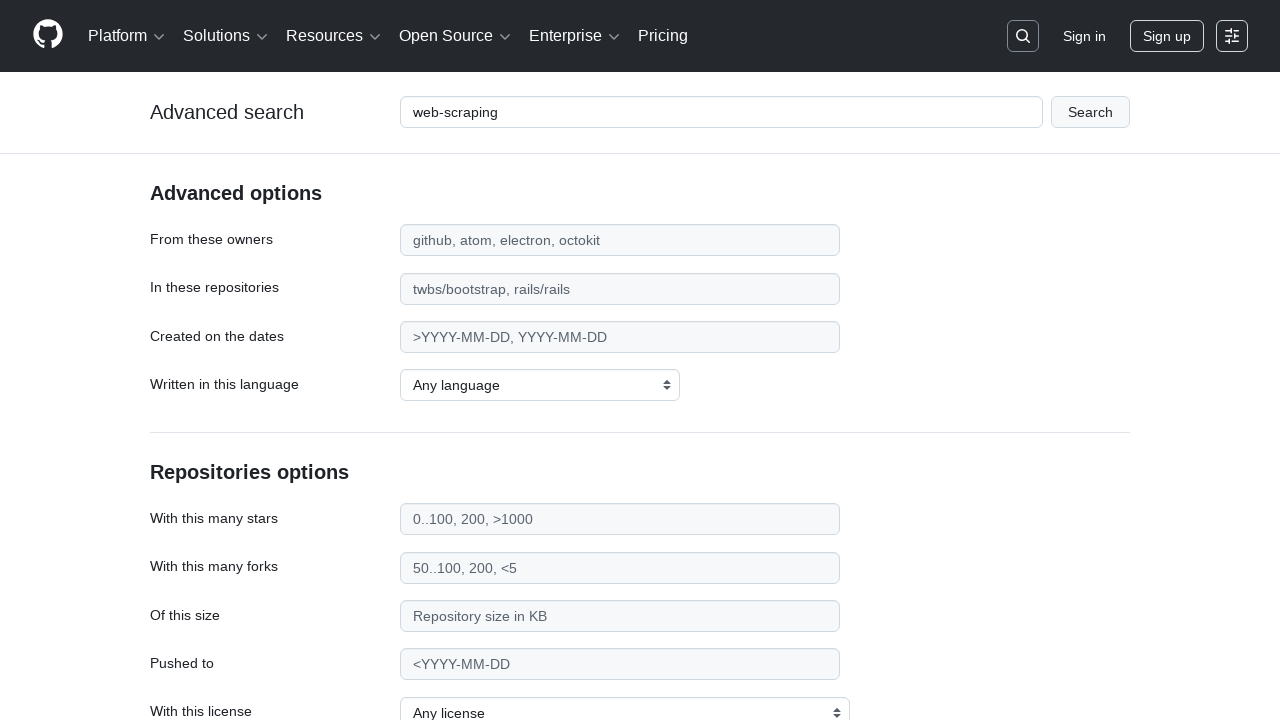

Filled repository owner field with 'microsoft' on #search_from
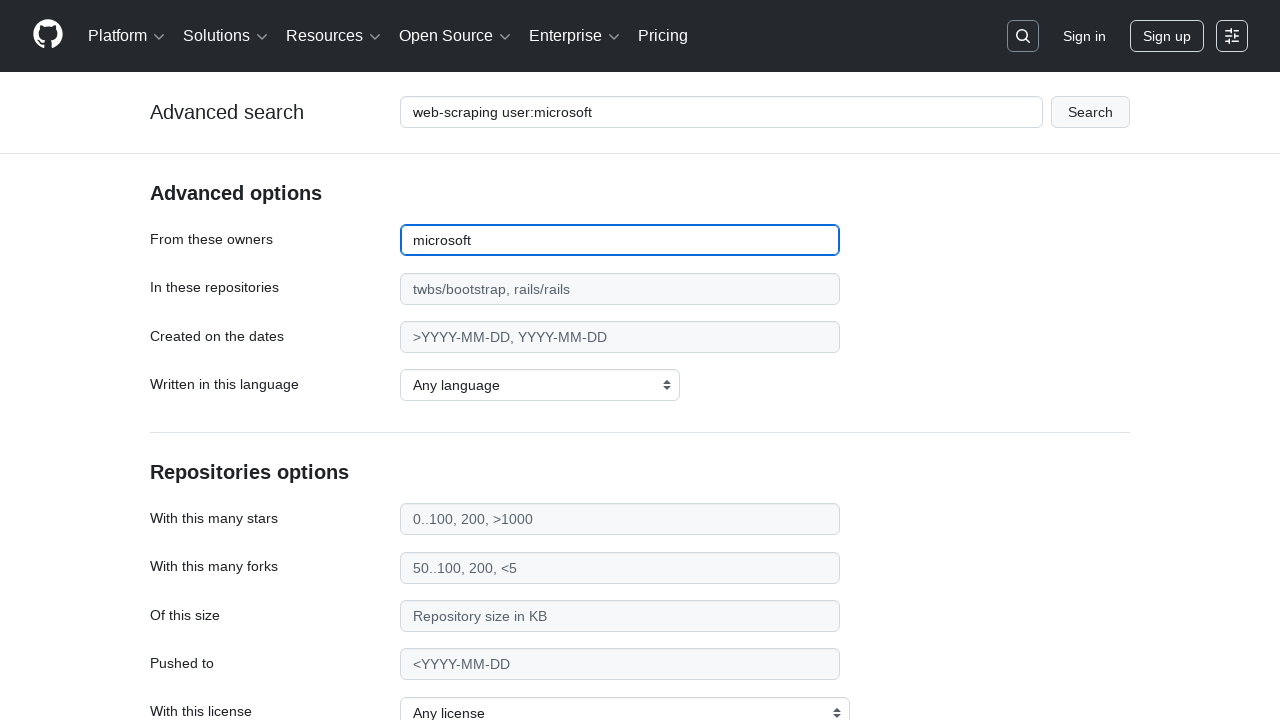

Filled date filter field with '>2020' on #search_date
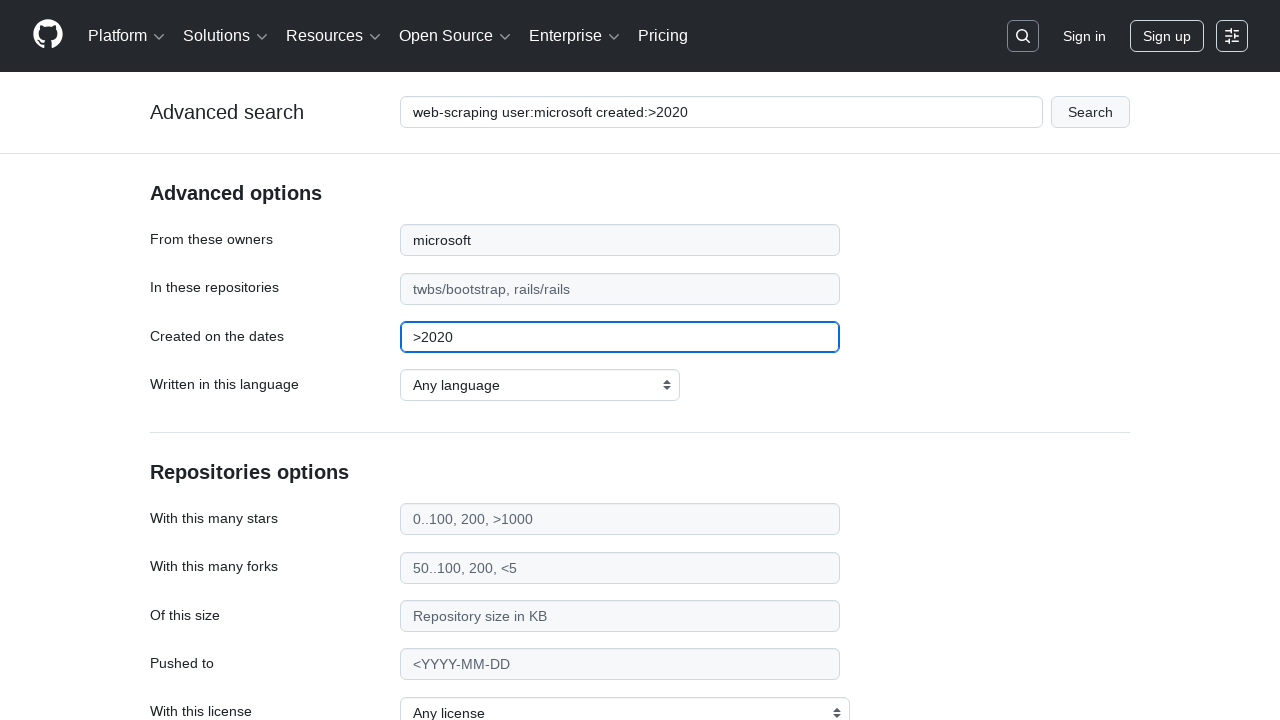

Selected JavaScript as the programming language on select#search_language
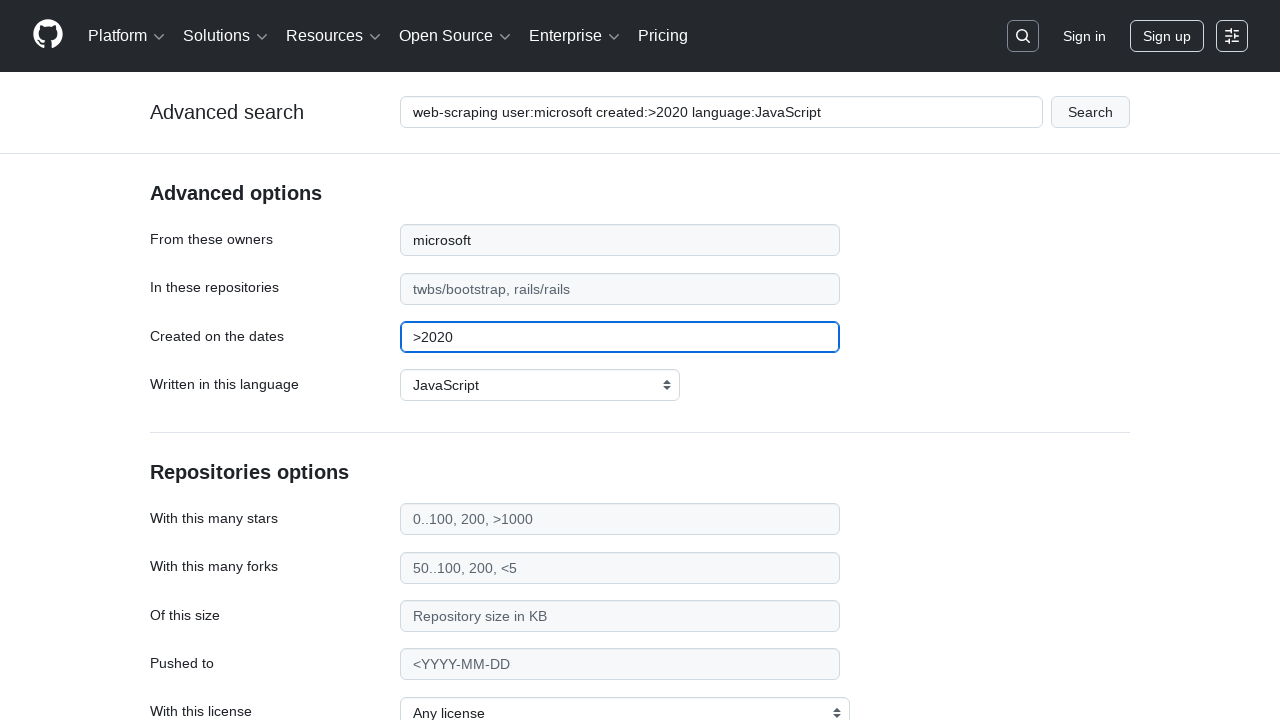

Clicked submit button to perform advanced search at (1090, 112) on #adv_code_search button[type="submit"]
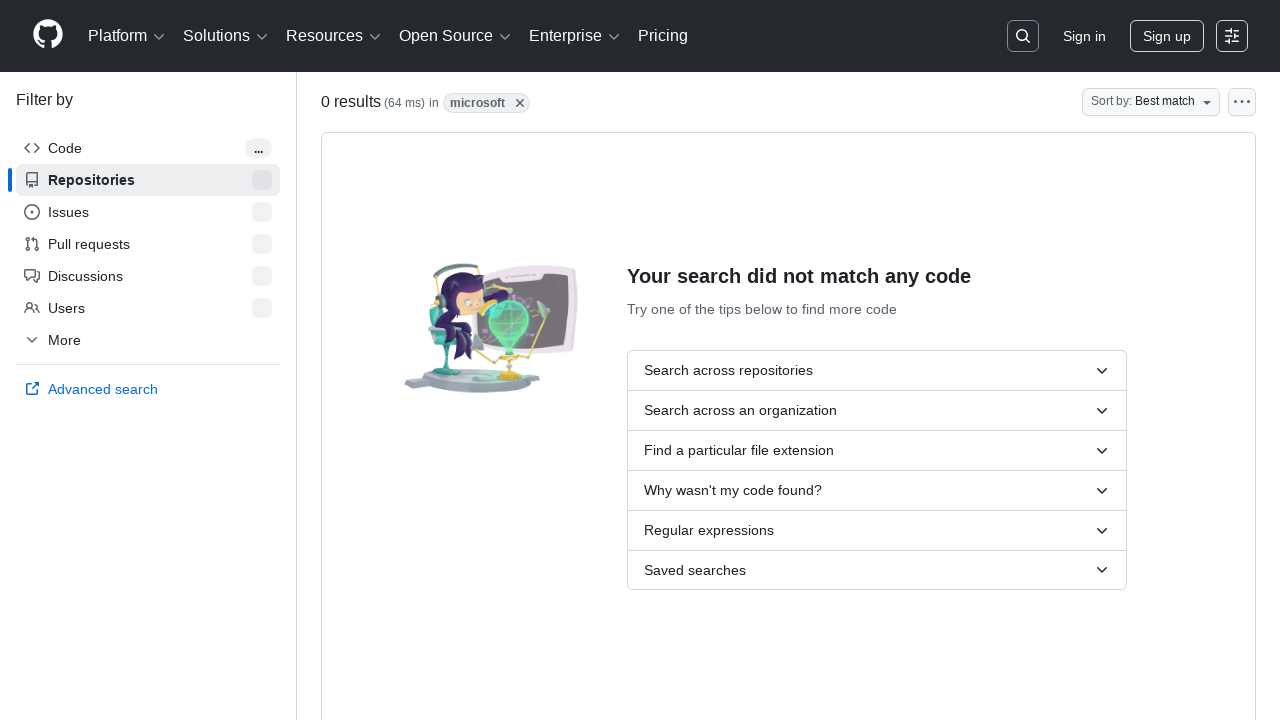

Search results page loaded and network idle
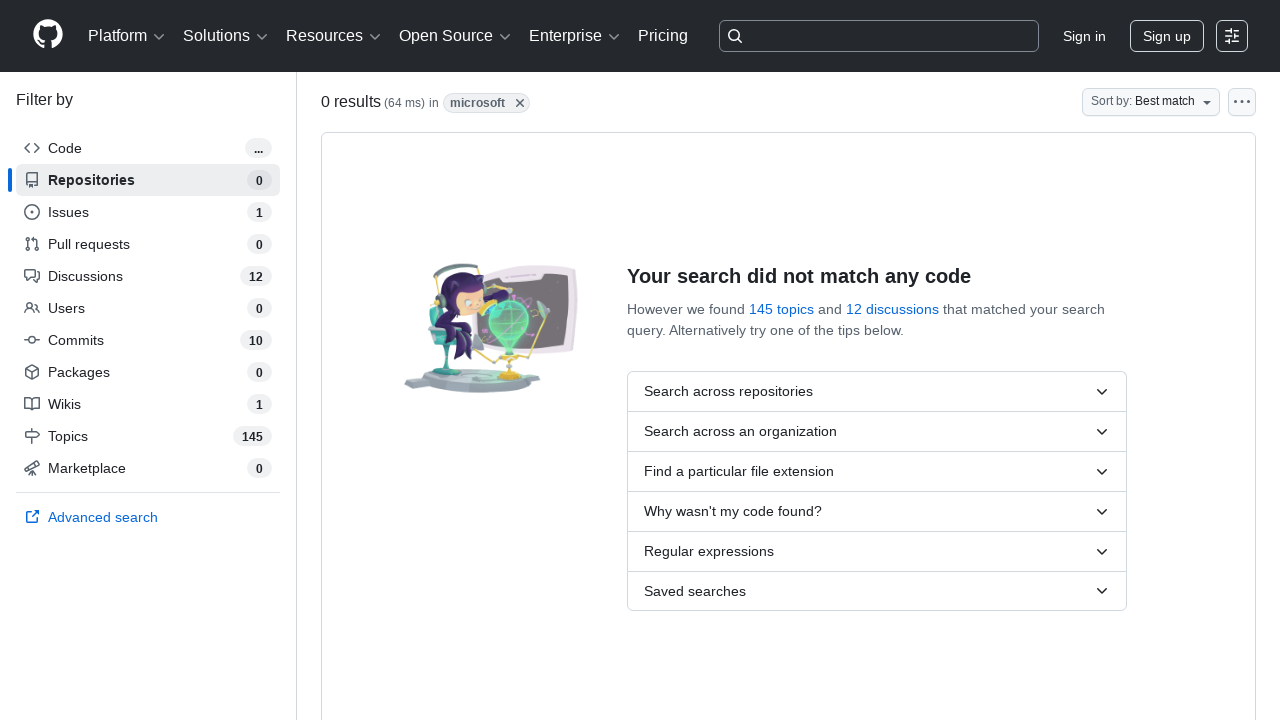

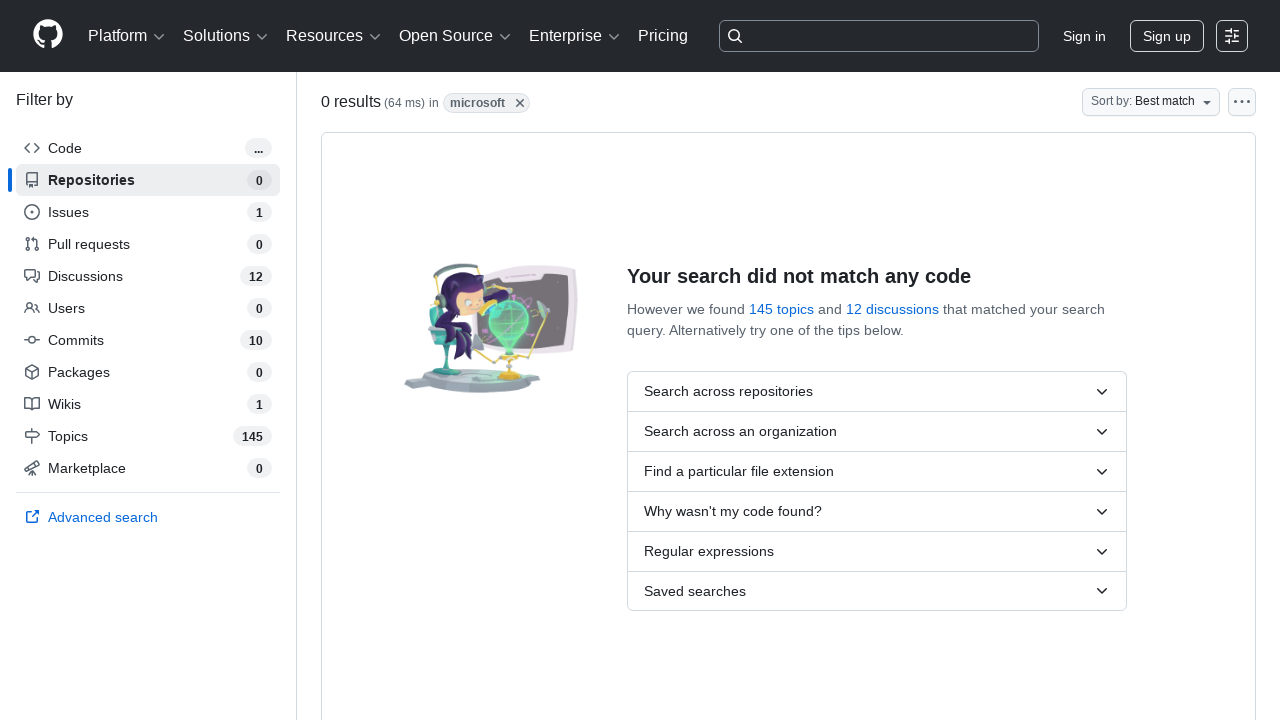